Navigates to the TVS Motor company website and verifies it loads successfully

Starting URL: https://www.tvsmotor.com/

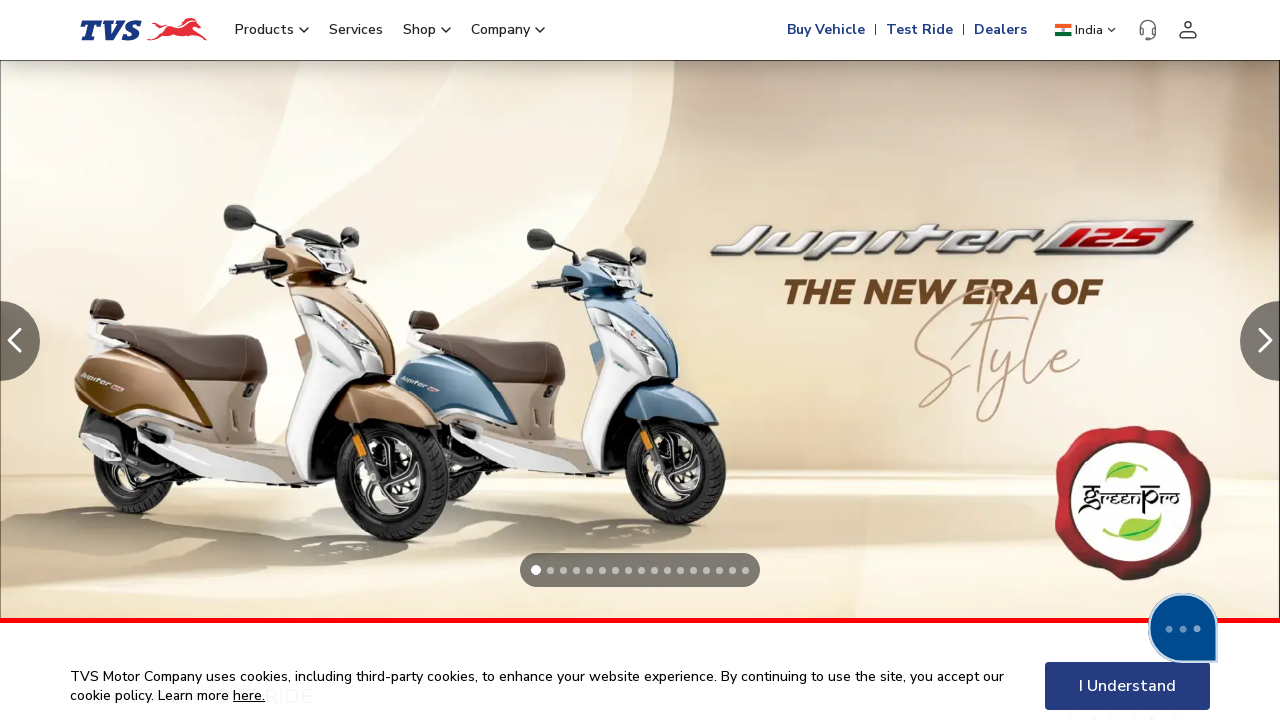

Waited for TVS Motor website to load (domcontentloaded state)
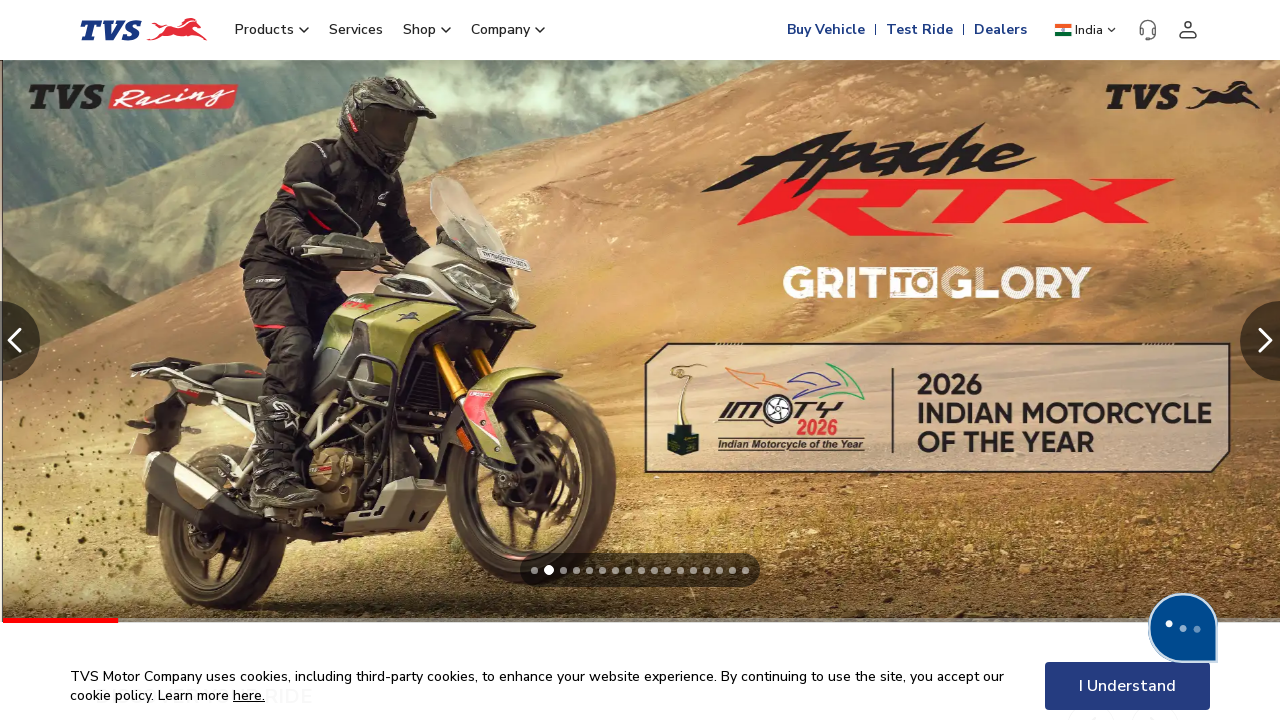

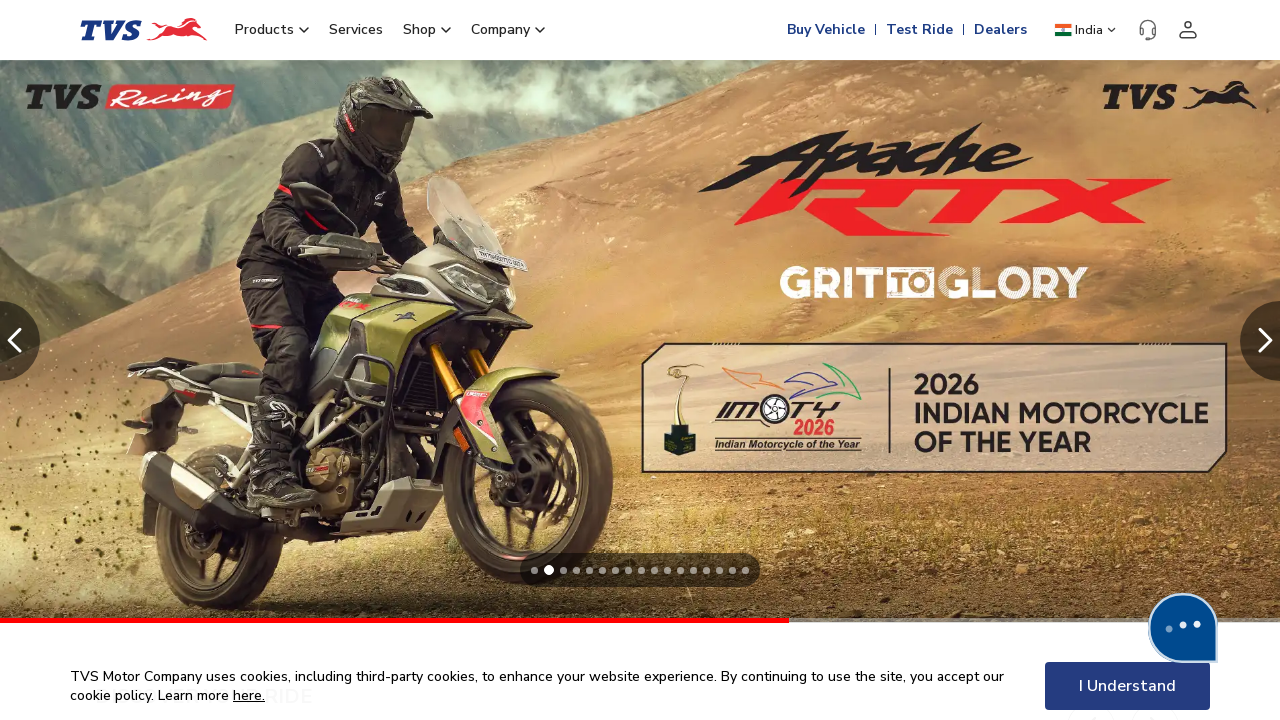